Tests scrolling functionality by scrolling to an element, hovering over it, and clicking a link to return to top

Starting URL: https://rahulshettyacademy.com/AutomationPractice/

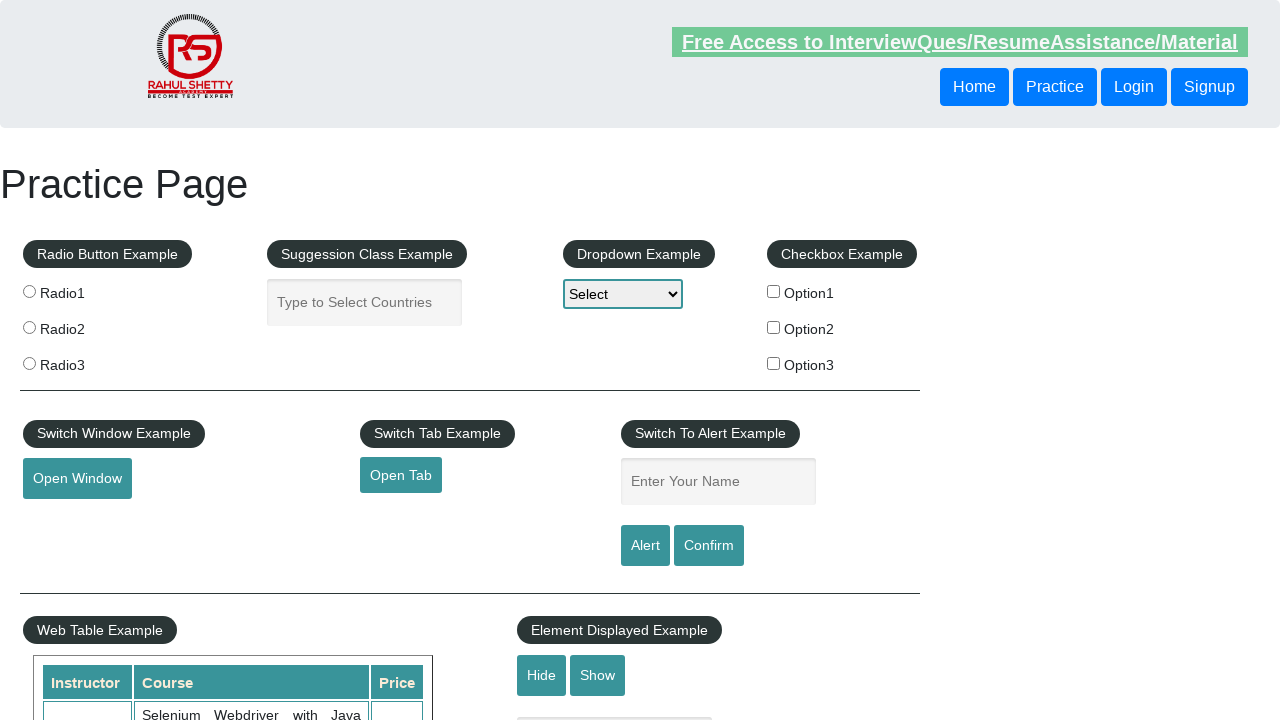

Scrolled to mousehover element
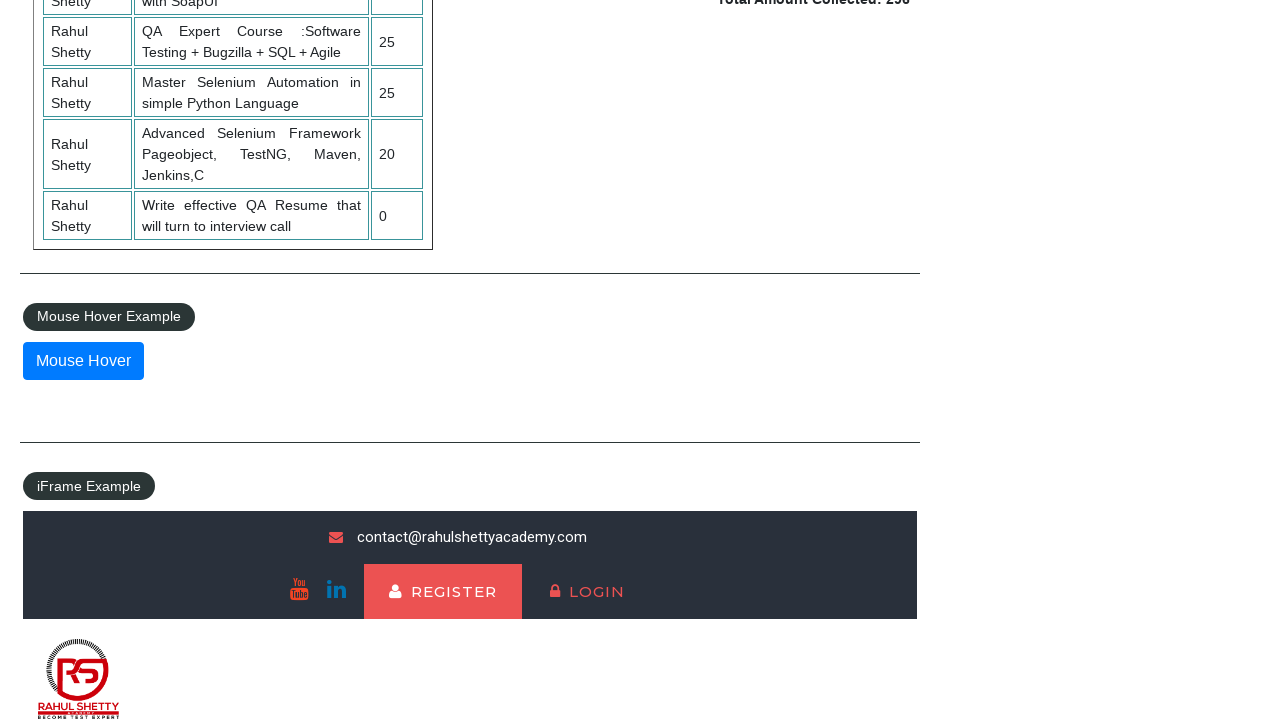

Hovered over the mousehover element at (83, 361) on #mousehover
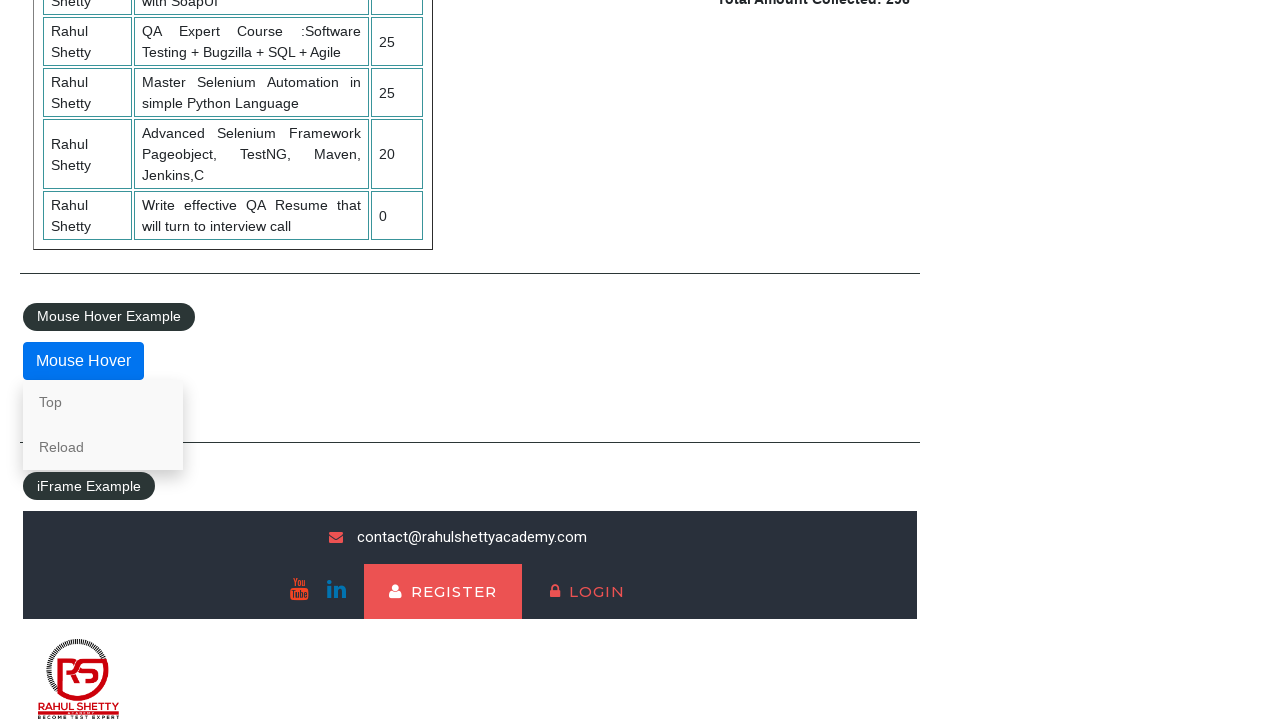

Clicked 'Back to top' link to return to page top at (103, 402) on a[href='#top']
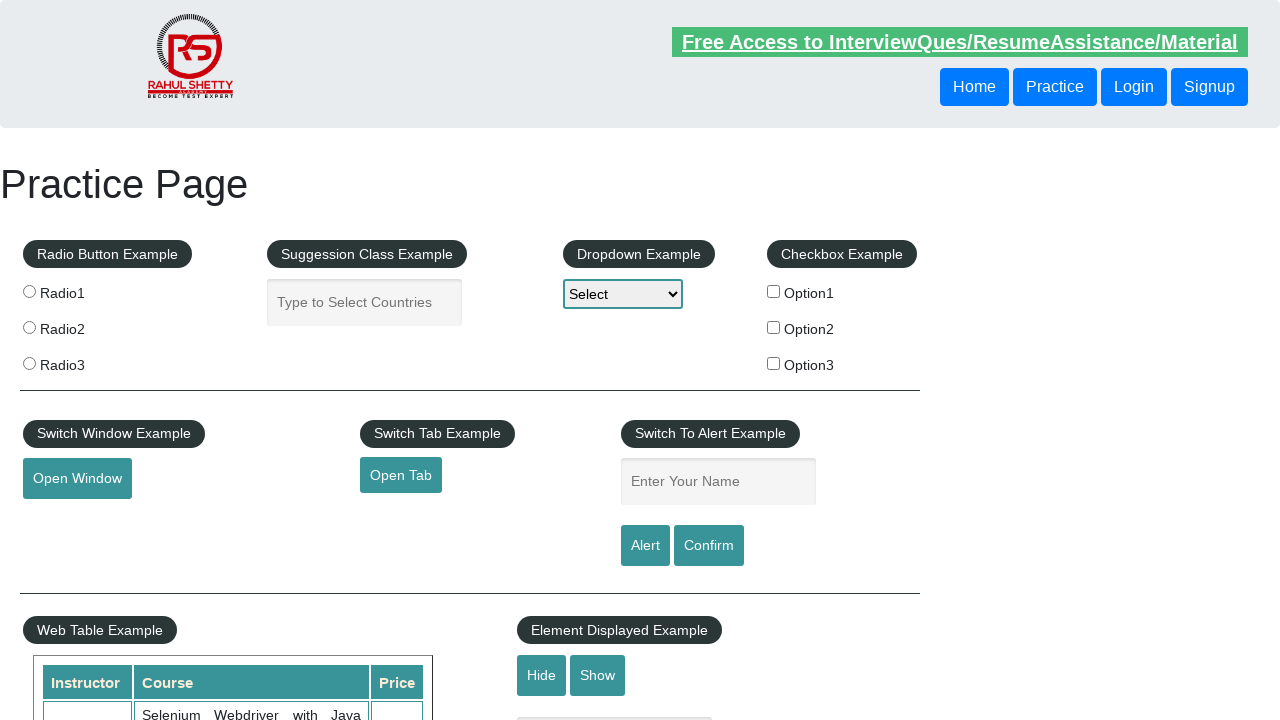

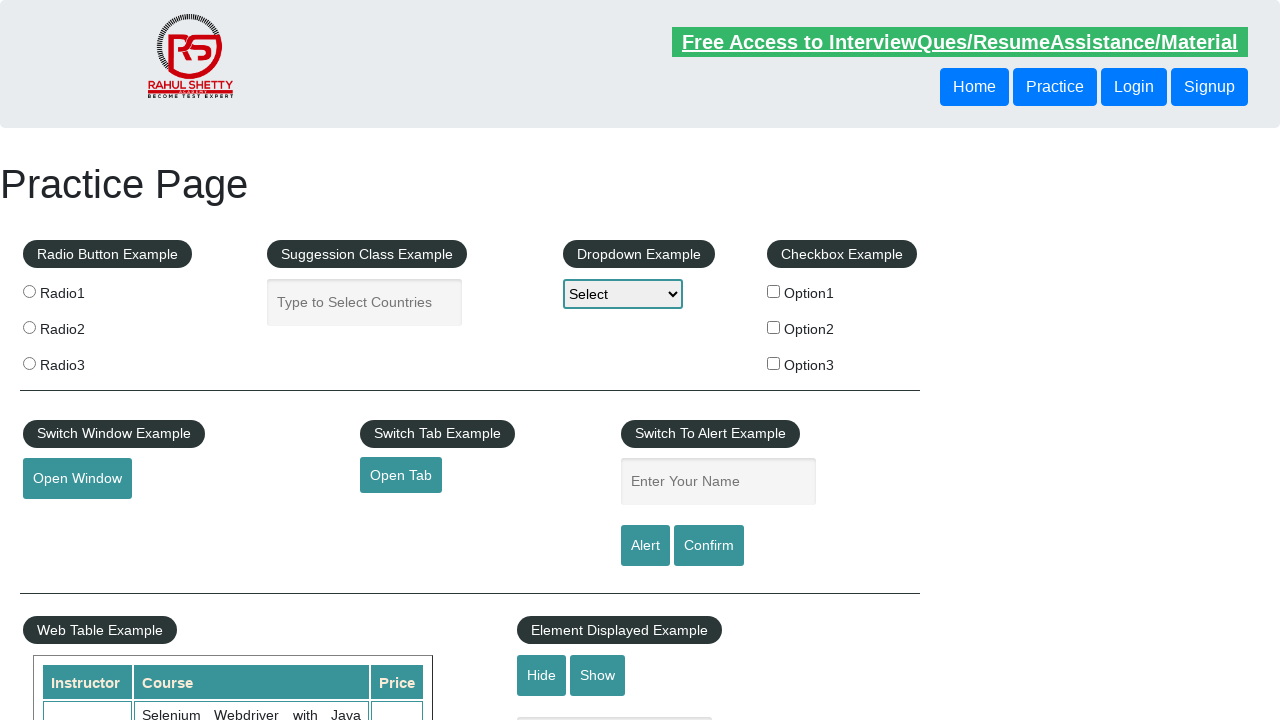